Tests that submitting an empty login form triggers an error message, verifying form validation works correctly.

Starting URL: https://www.saucedemo.com/

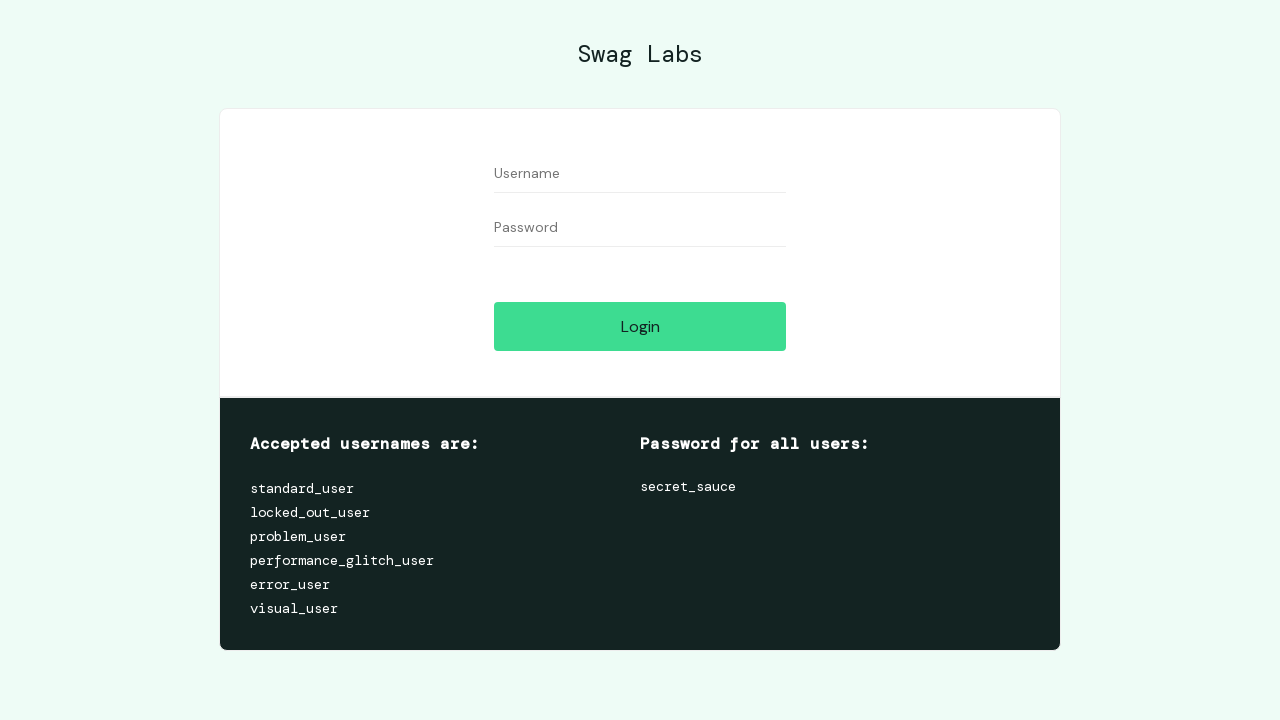

Clicked on username field at (640, 174) on [data-test="username"]
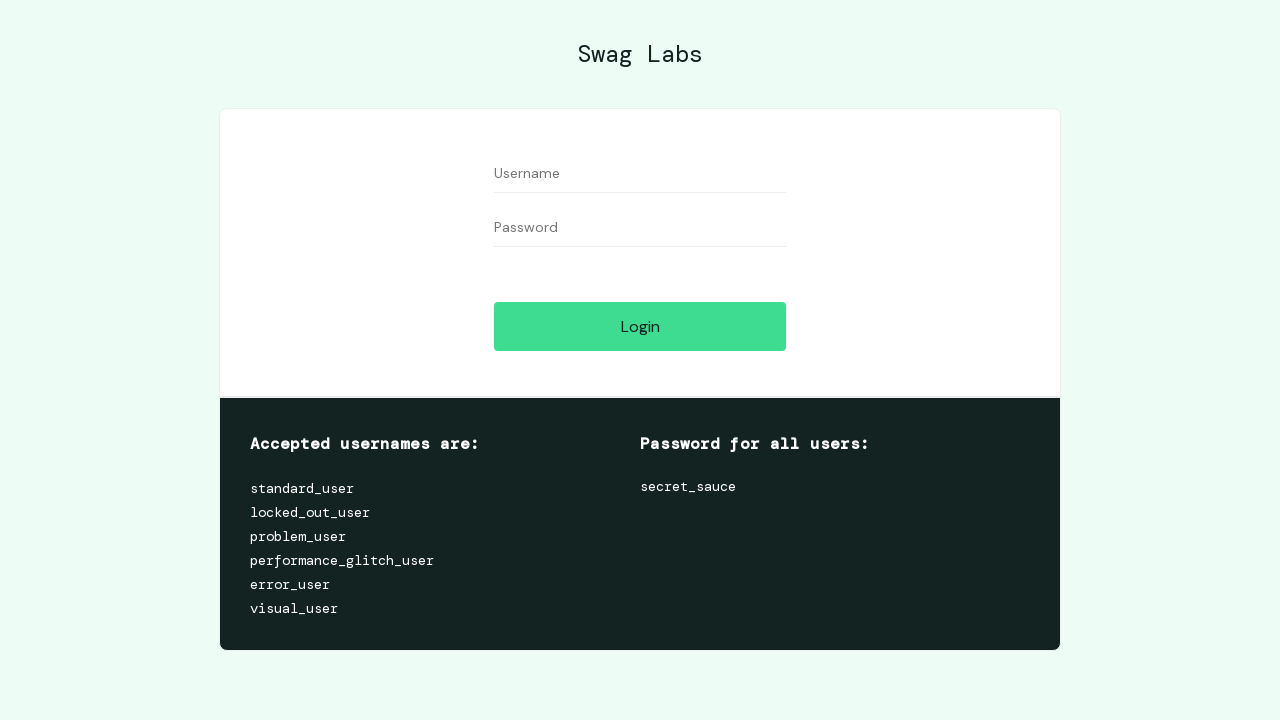

Clicked on password field at (640, 228) on [data-test="password"]
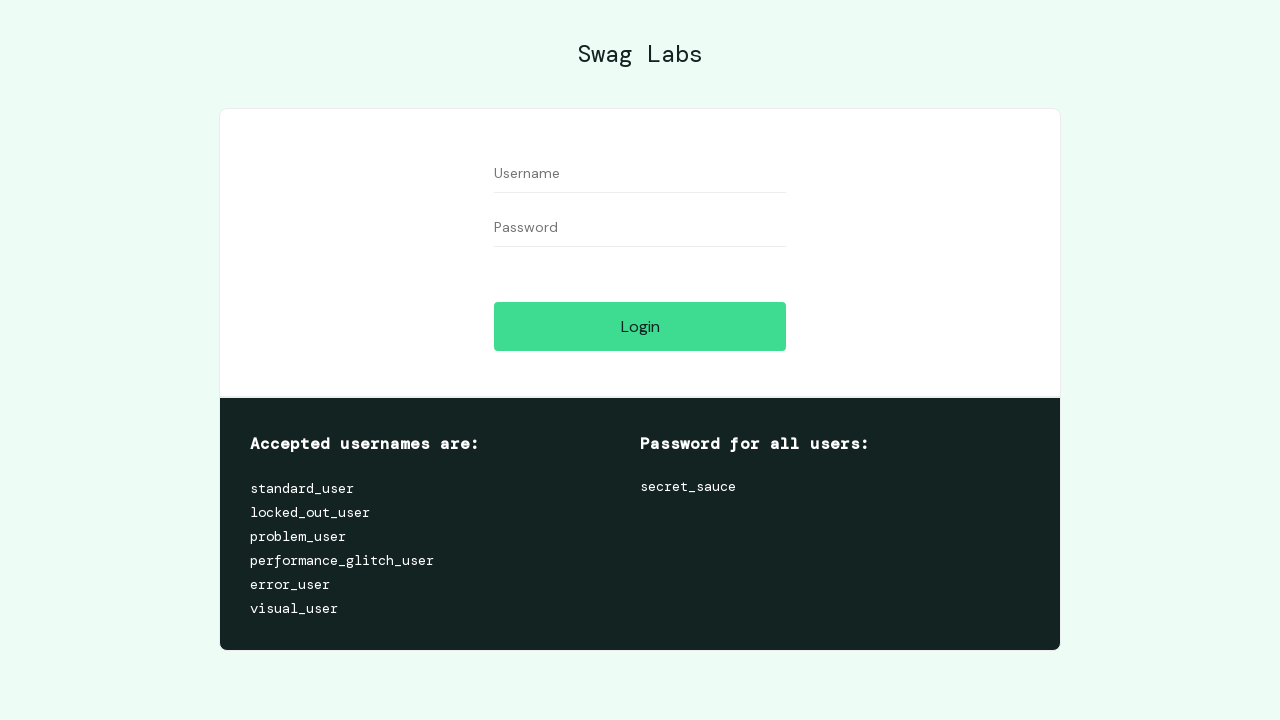

Clicked login button with empty username and password fields at (640, 326) on [data-test="login-button"]
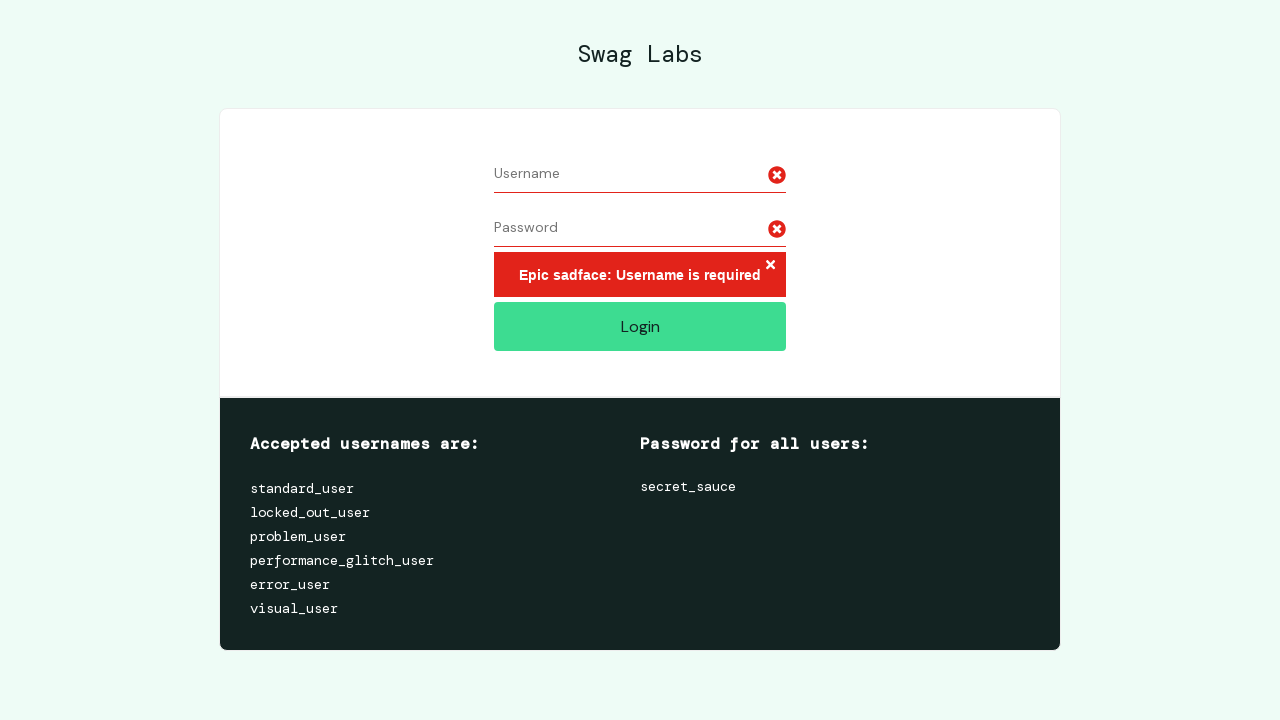

Verified error message is visible after empty form submission
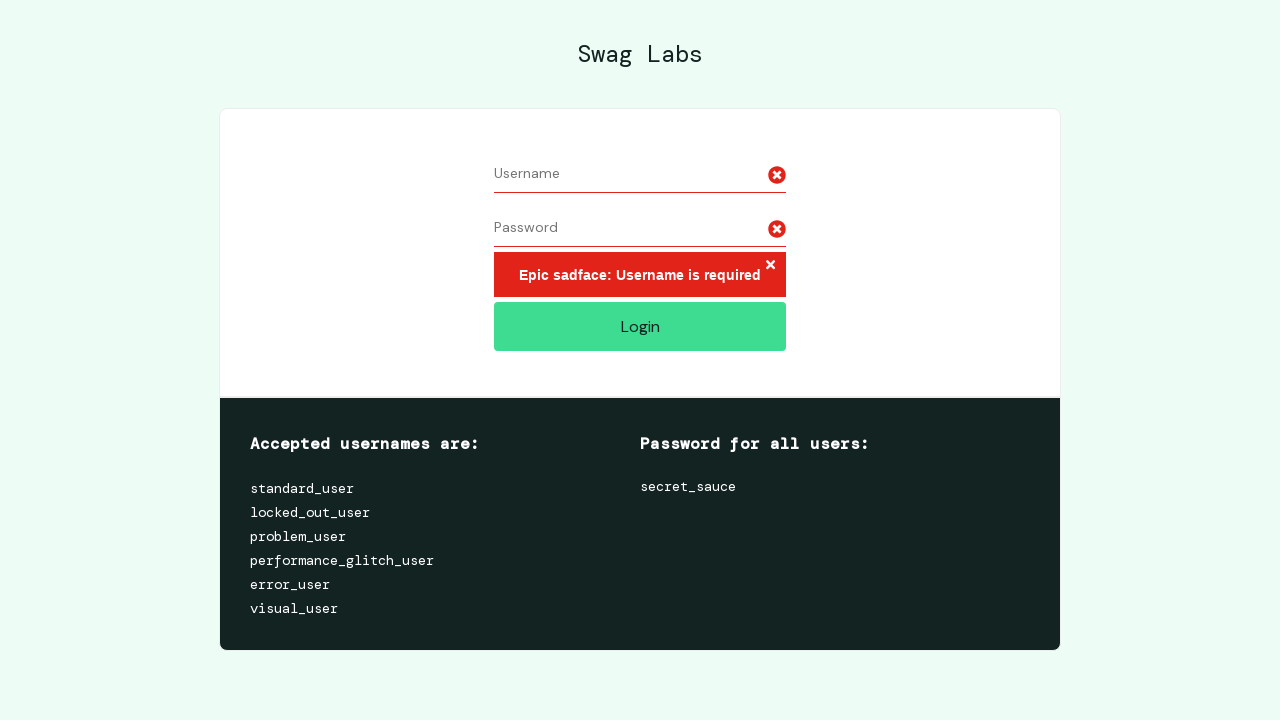

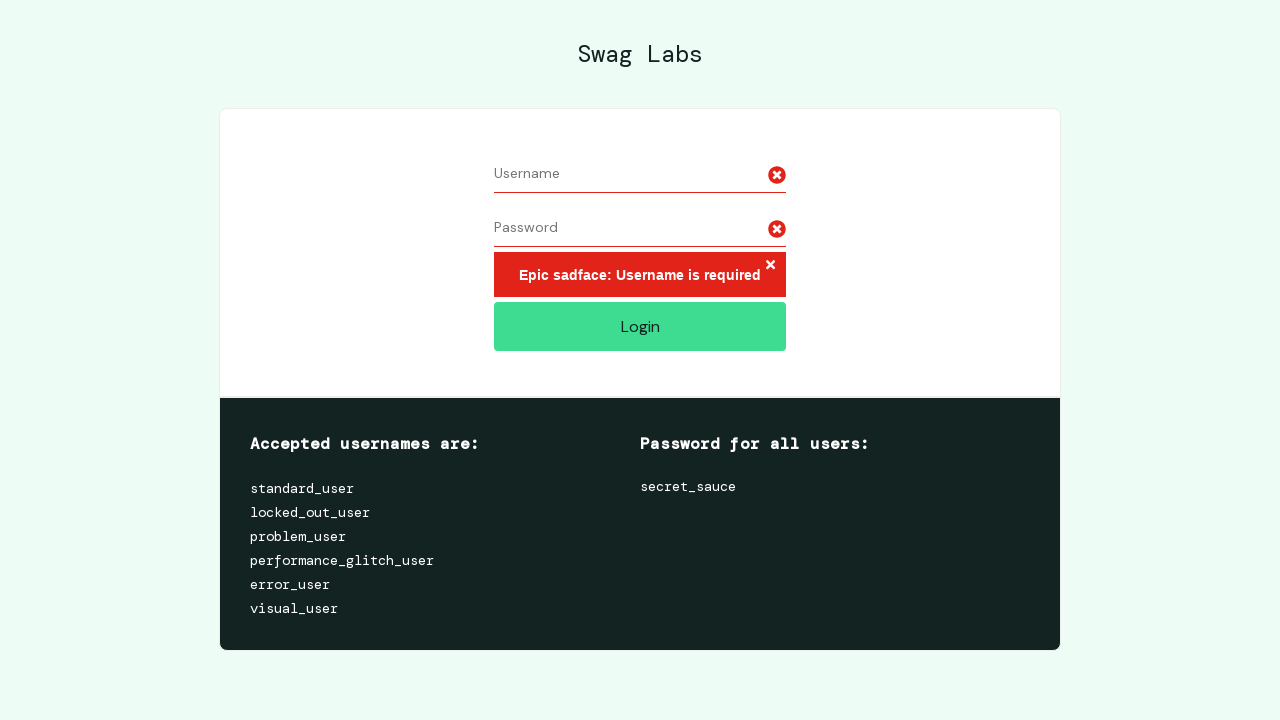